Verifies that the category navigation elements (CATEGORIES, Phones, Laptops, Monitors) are displayed and enabled on the Demoblaze homepage

Starting URL: https://www.demoblaze.com/

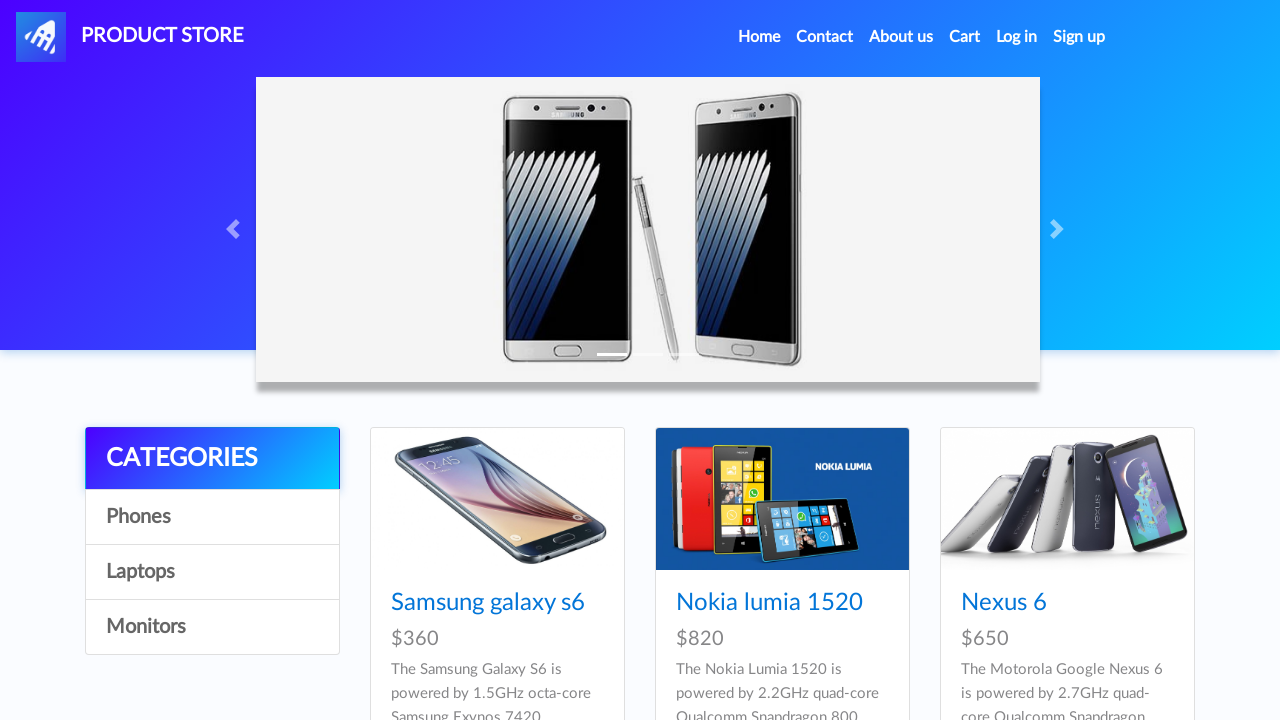

CATEGORIES header element is visible
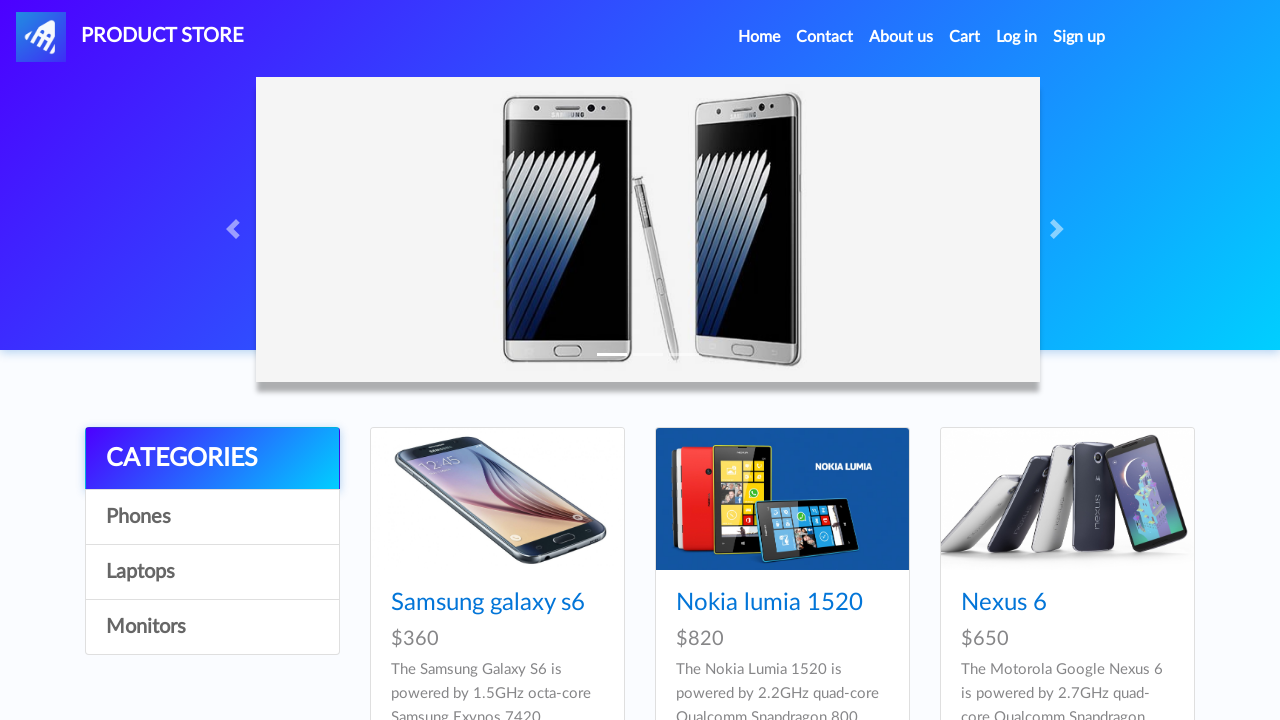

CATEGORIES header element is enabled
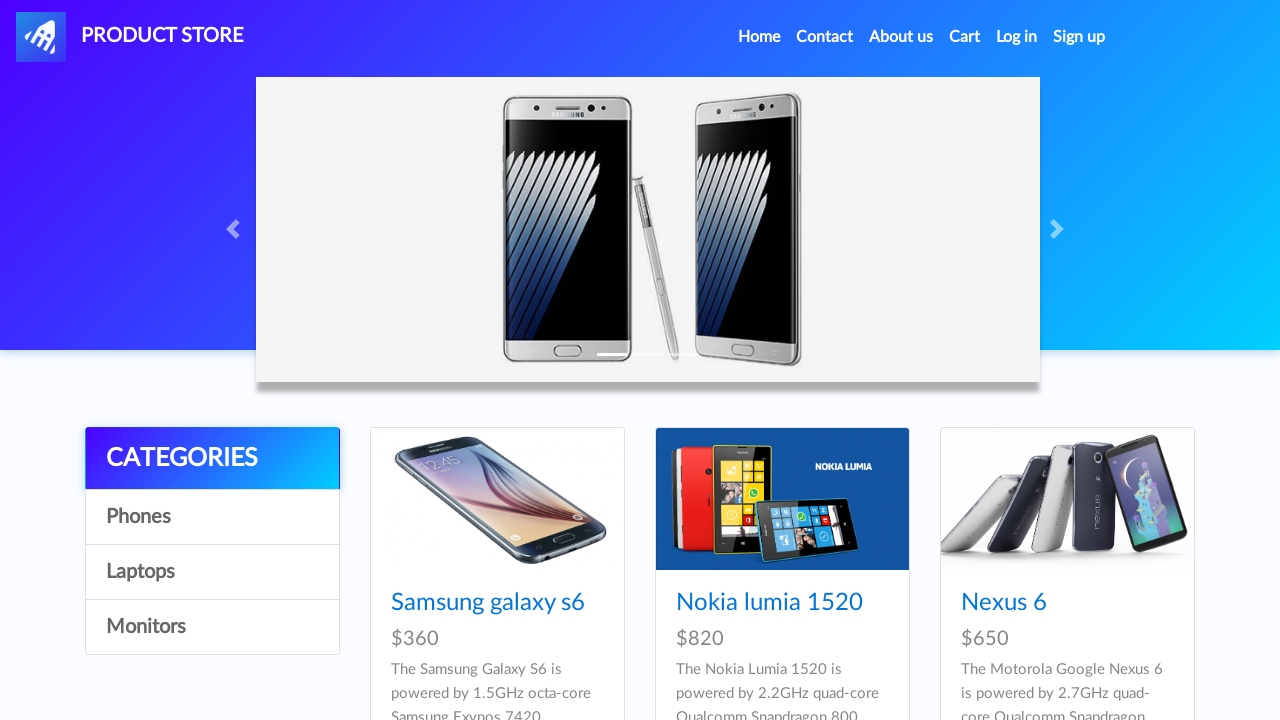

CATEGORIES header element text content verified
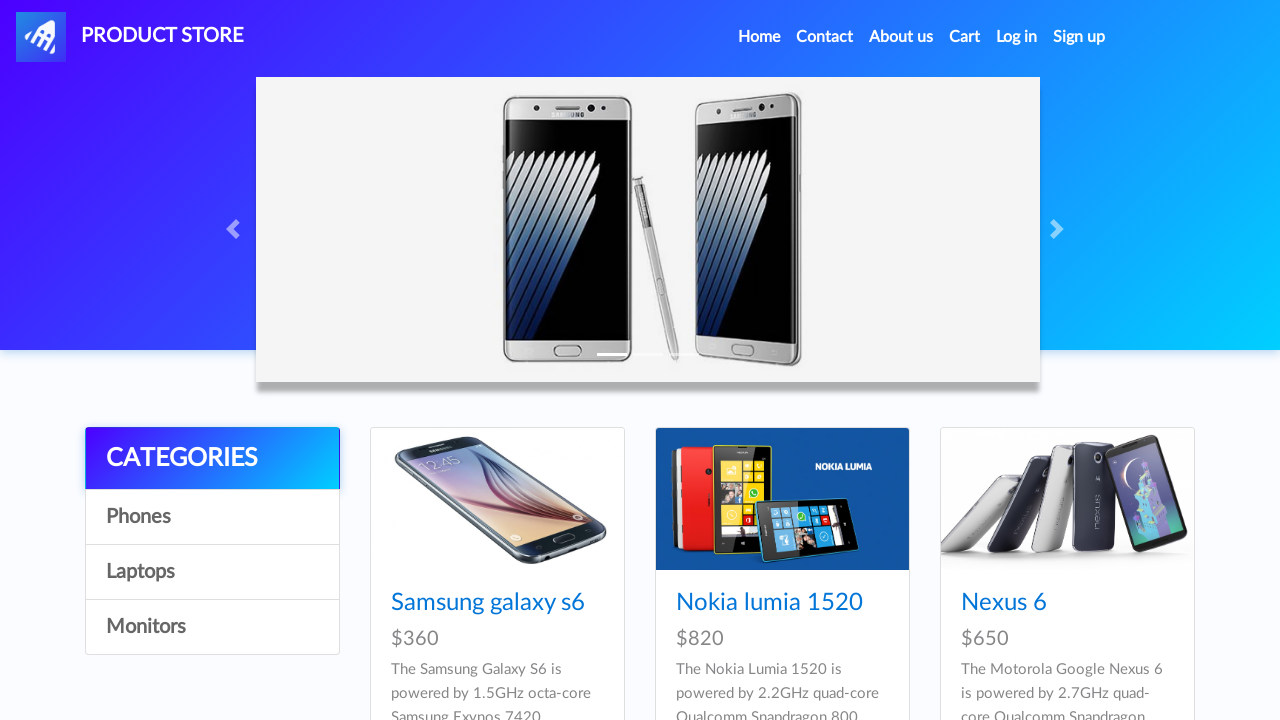

Phones category link is visible
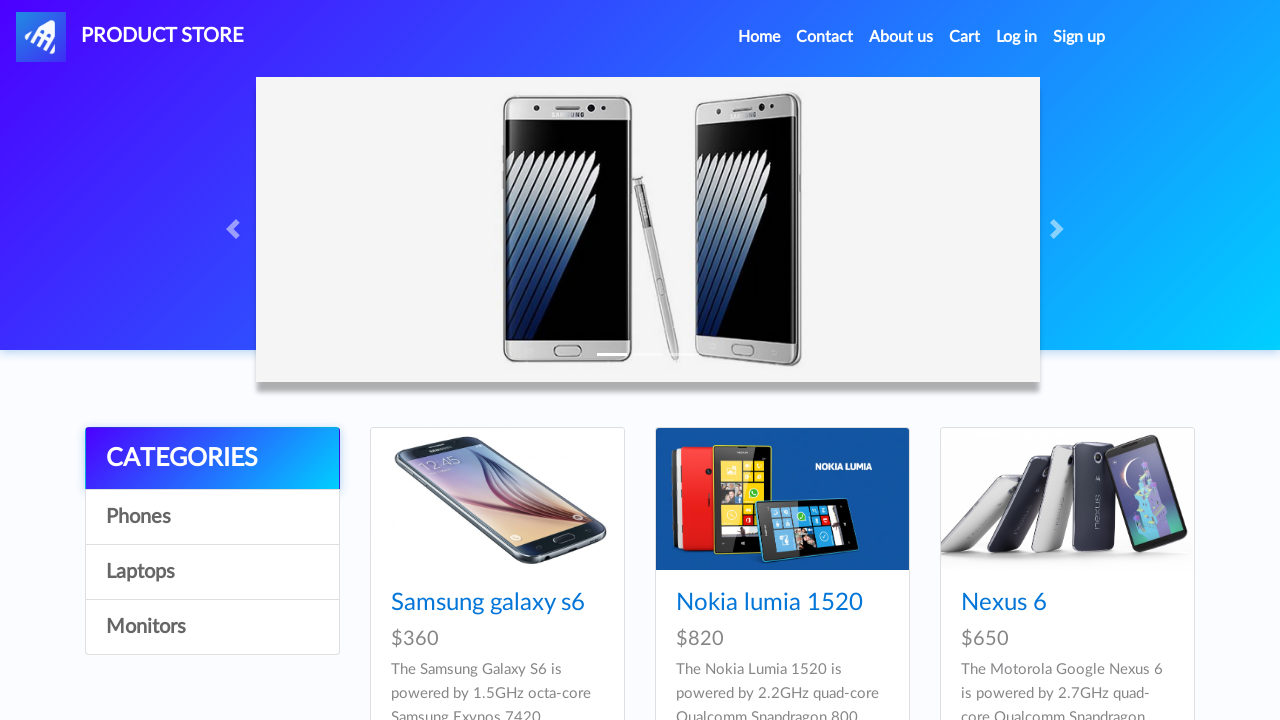

Phones category link is enabled
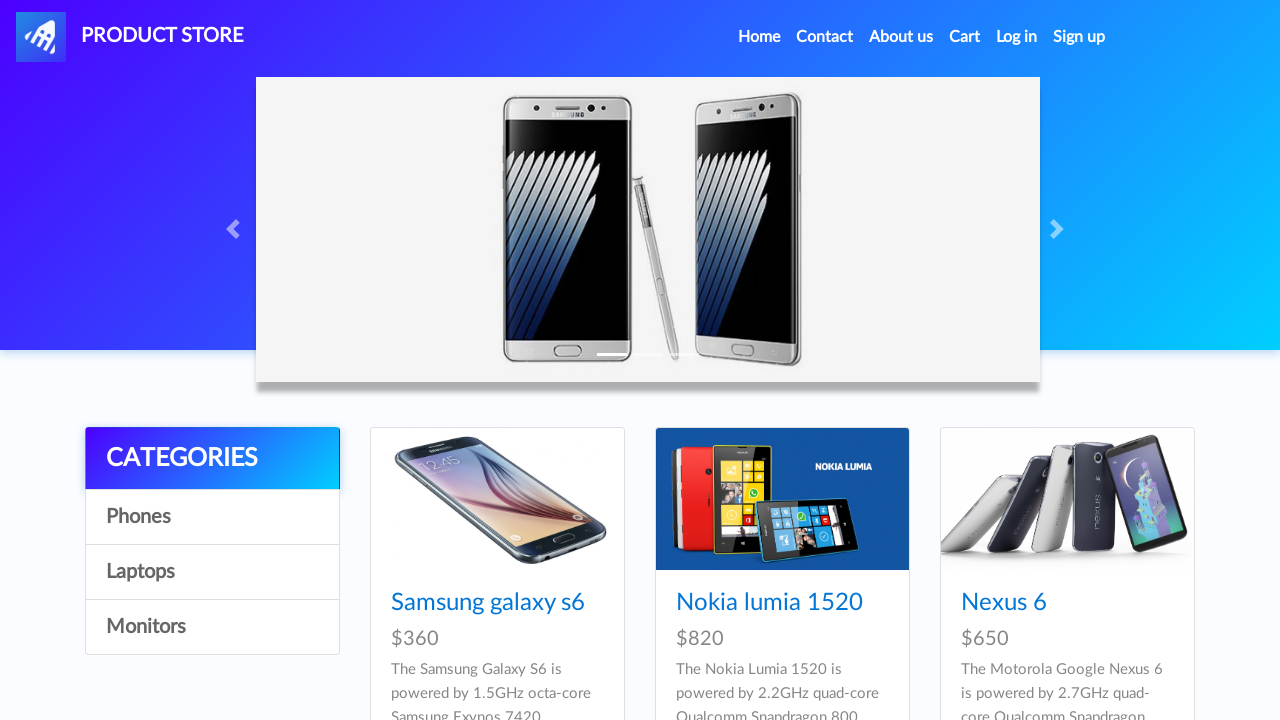

Phones category link text content verified
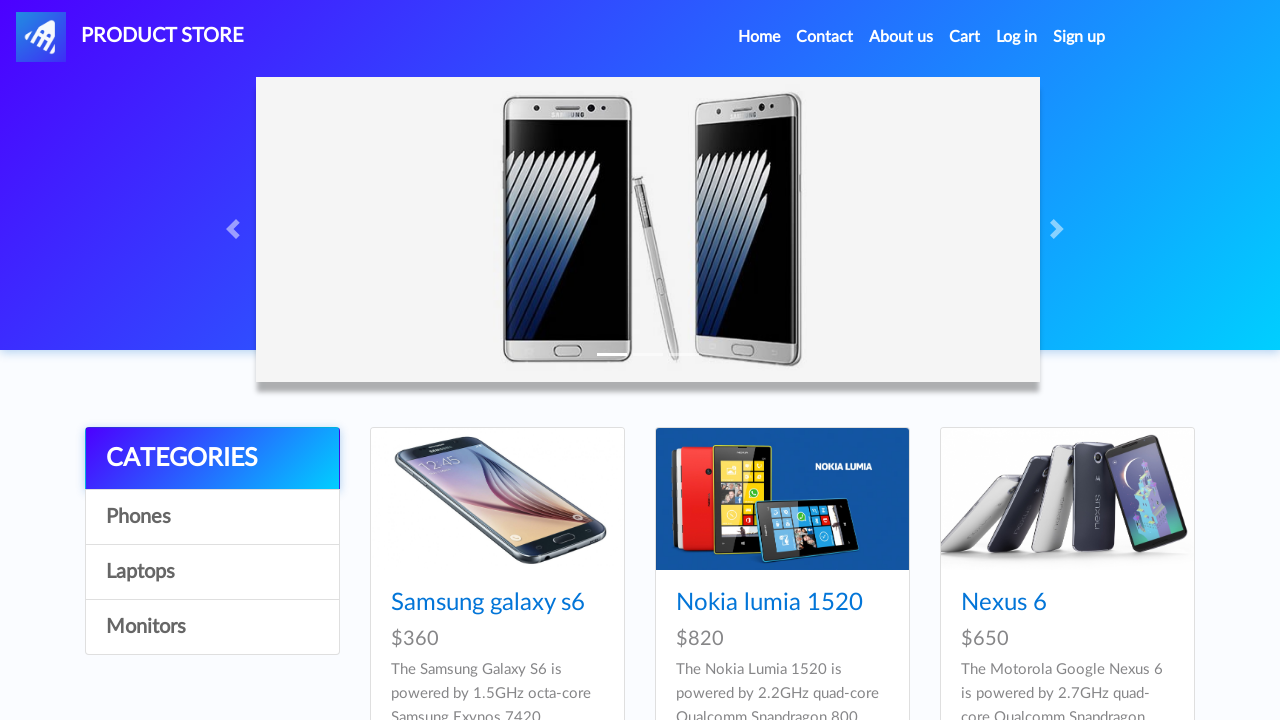

Laptops category link is visible
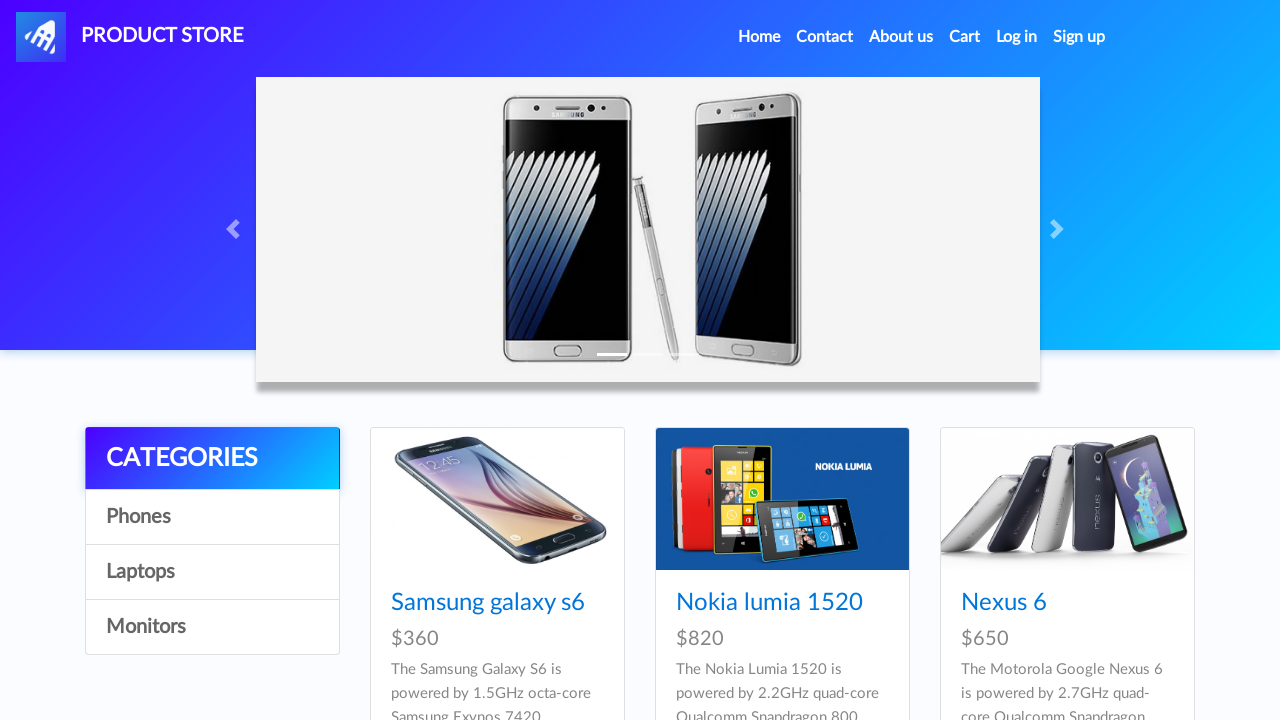

Laptops category link is enabled
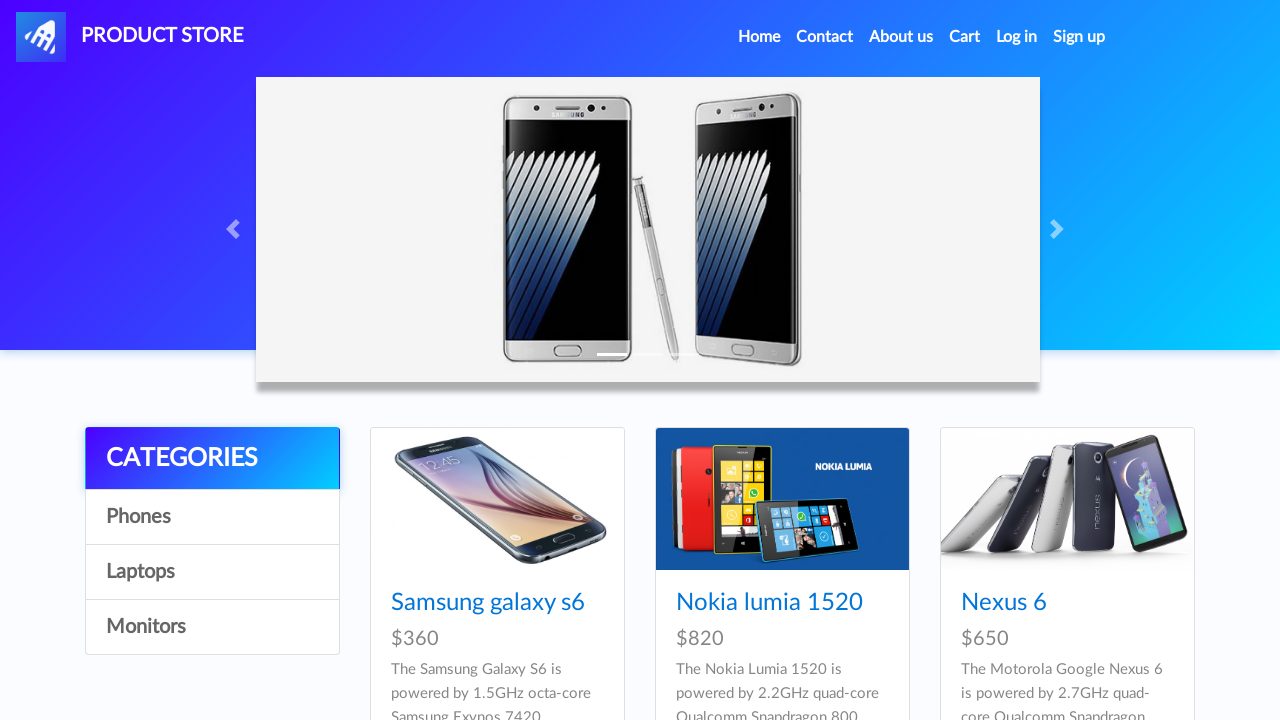

Laptops category link text content verified
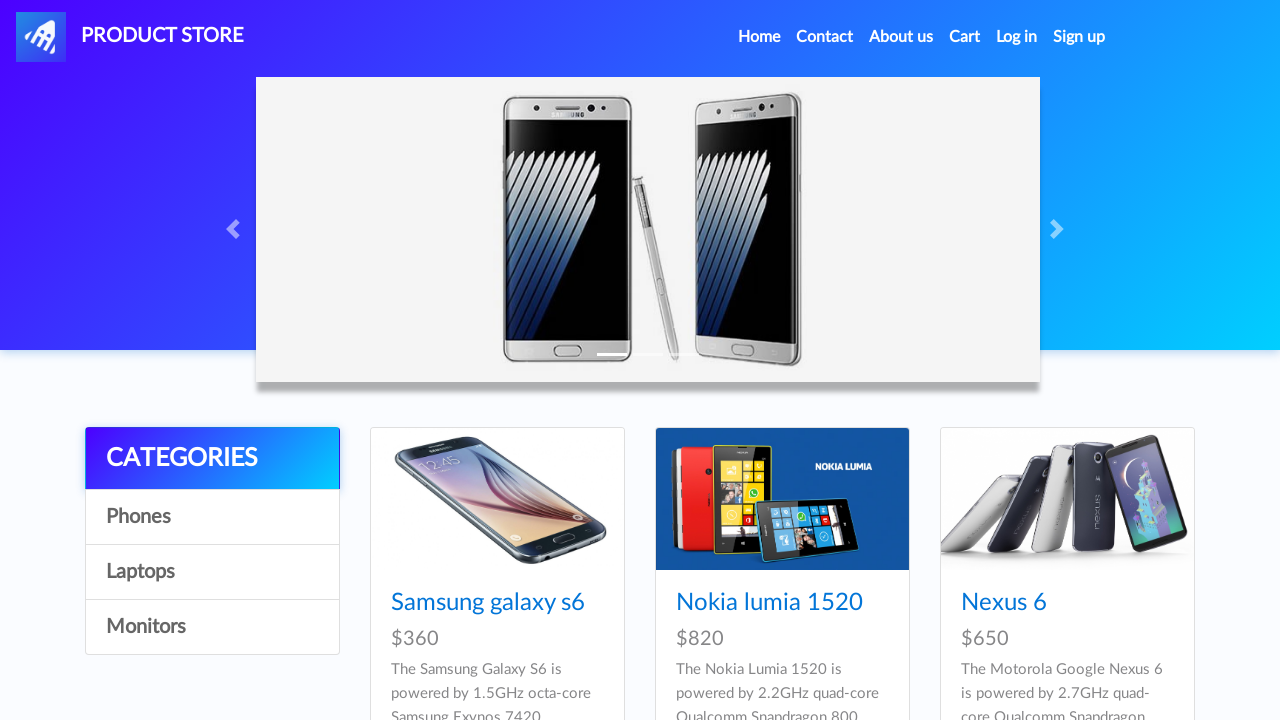

Monitors category link is visible
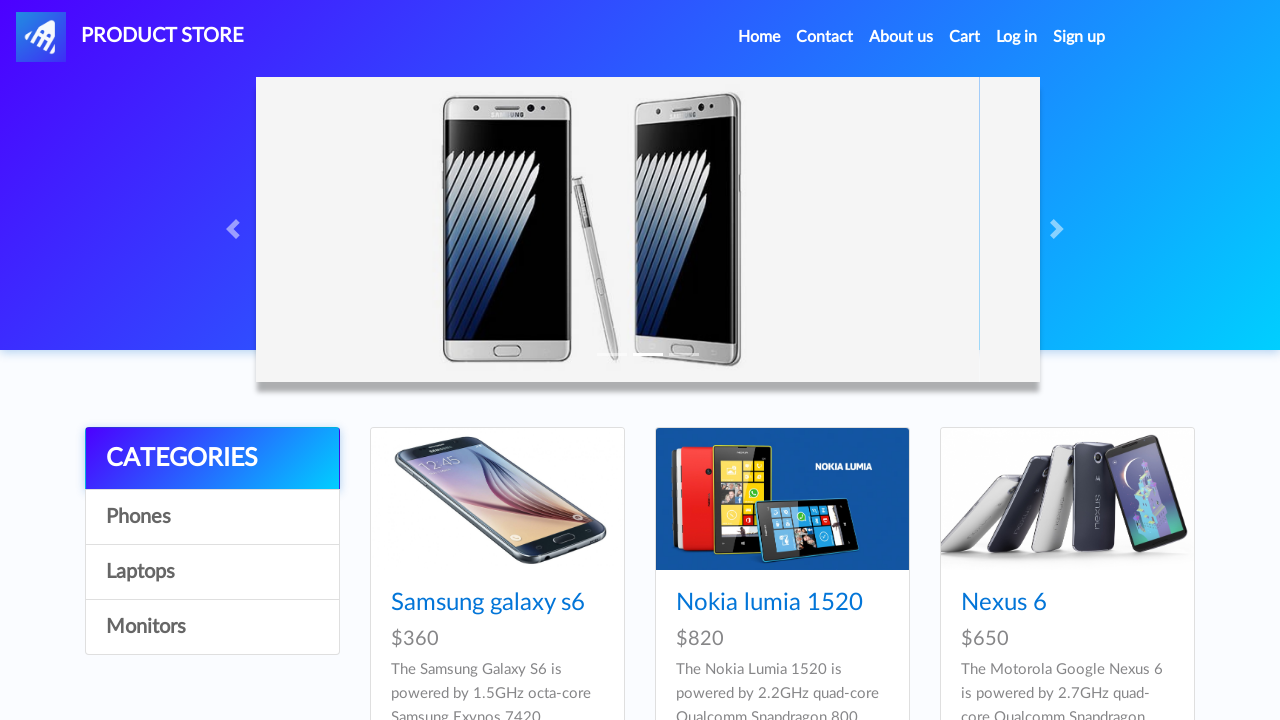

Monitors category link is enabled
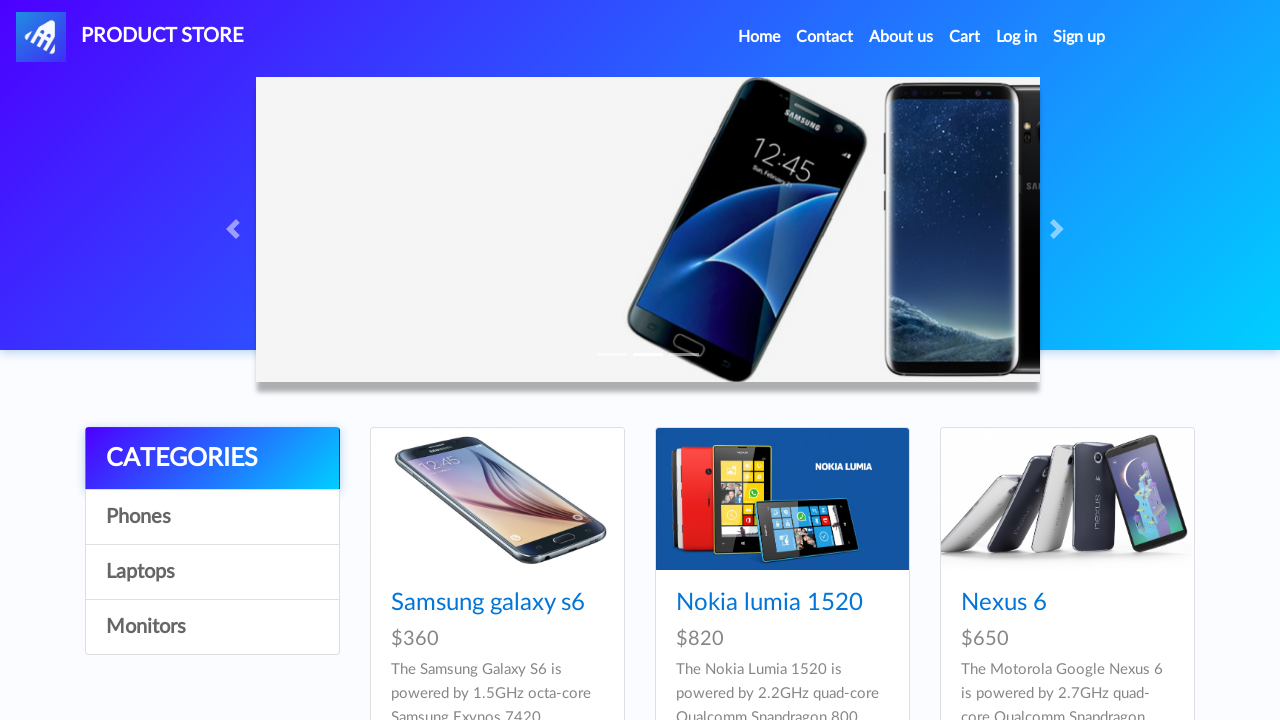

Monitors category link text content verified
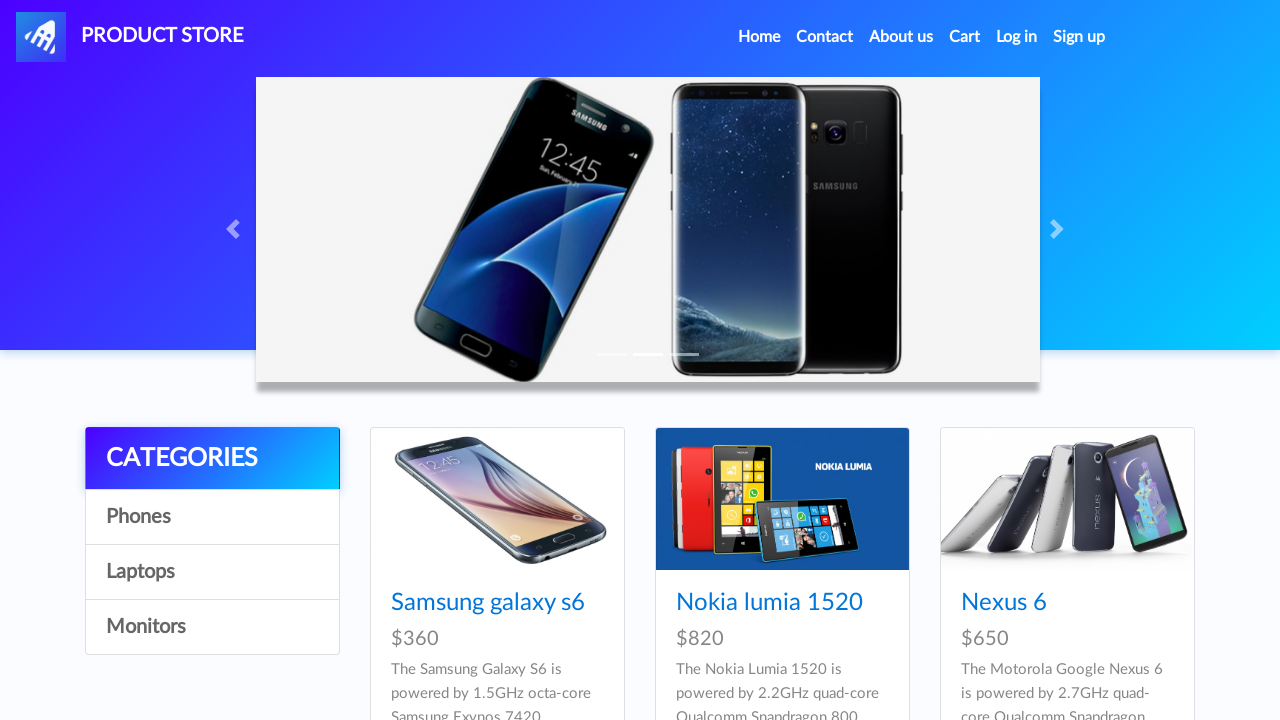

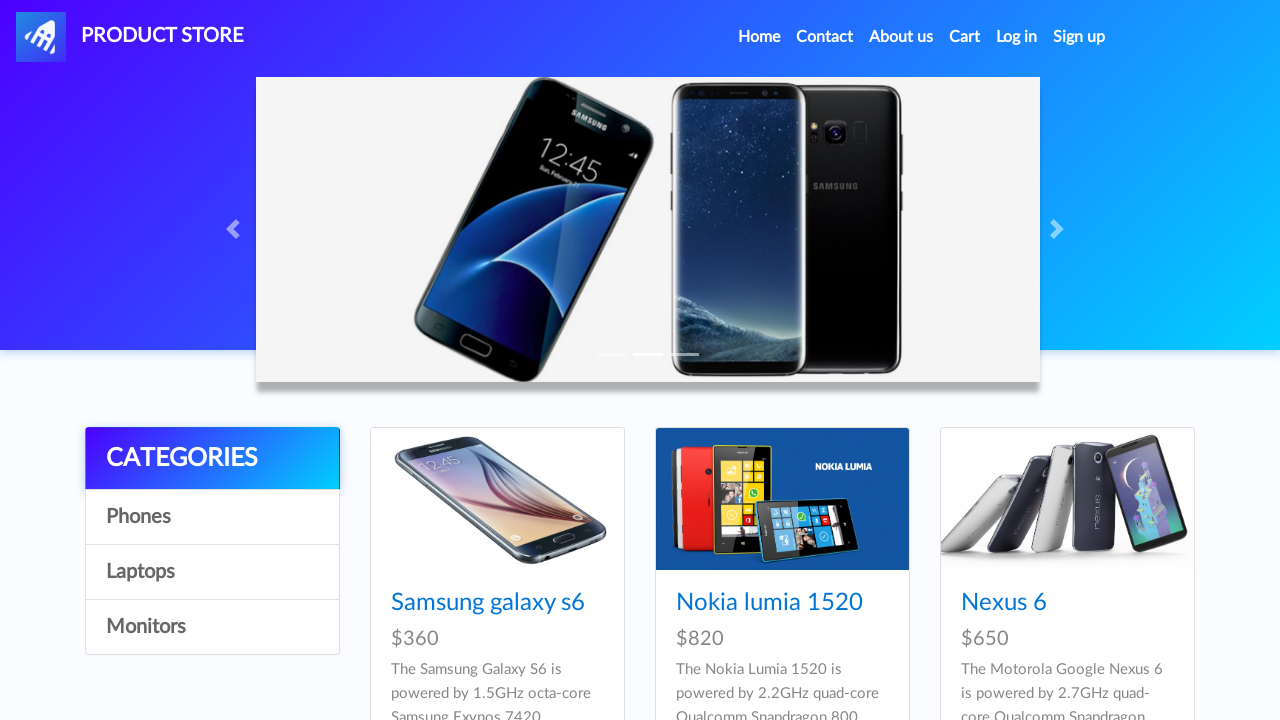